Tests page navigation and scrolling functionality on an Angular practice site by locating the Shop link and scrolling to the bottom of the page

Starting URL: https://rahulshettyacademy.com/angularpractice/

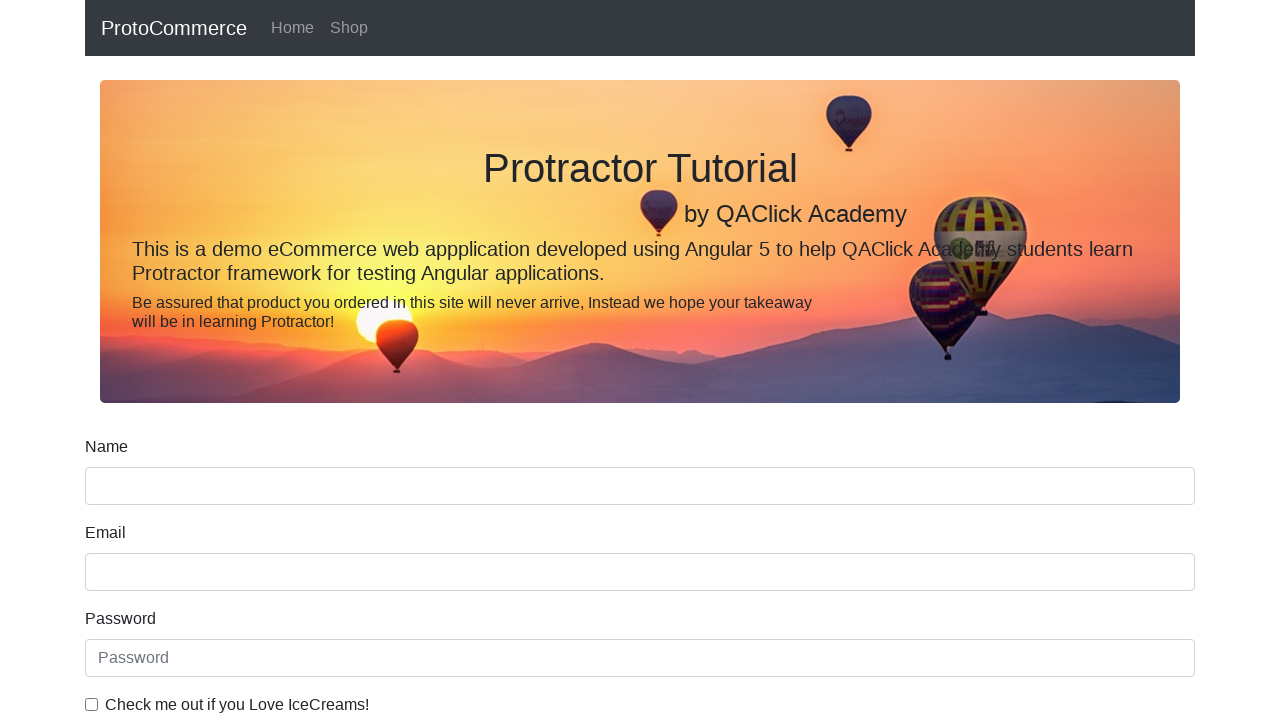

Shop link selector became visible
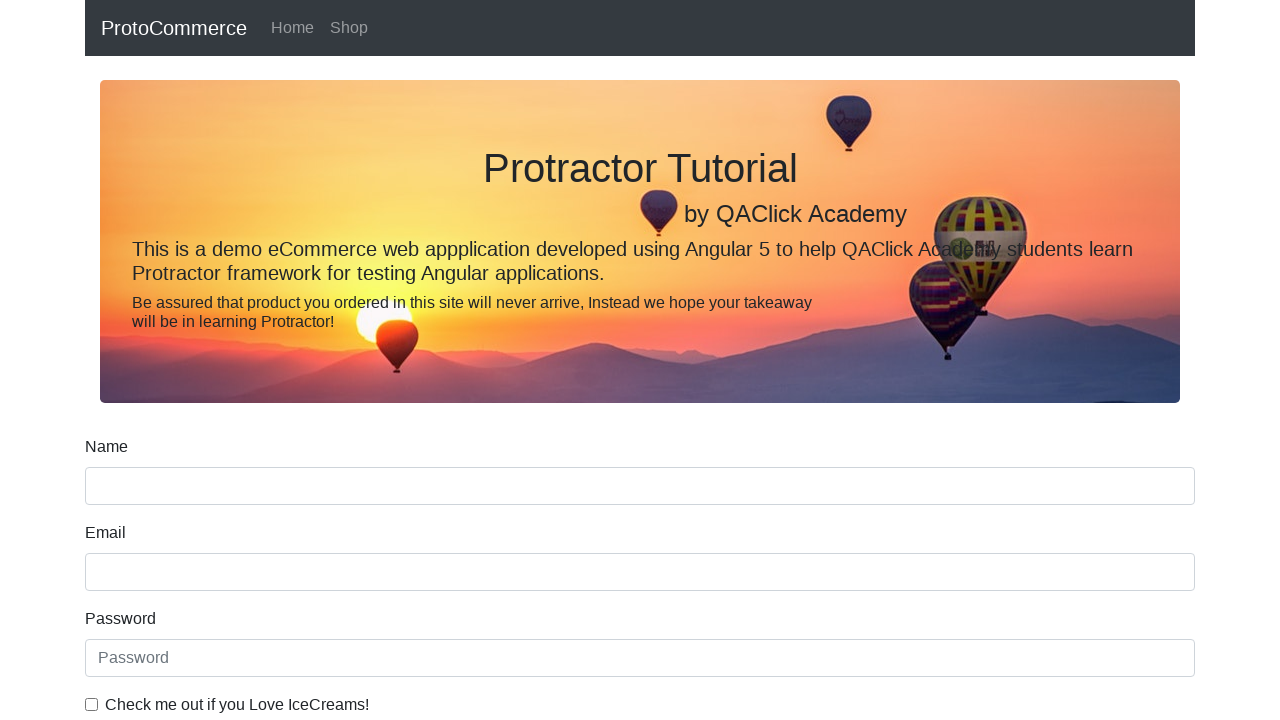

Located and waited for Shop link by text
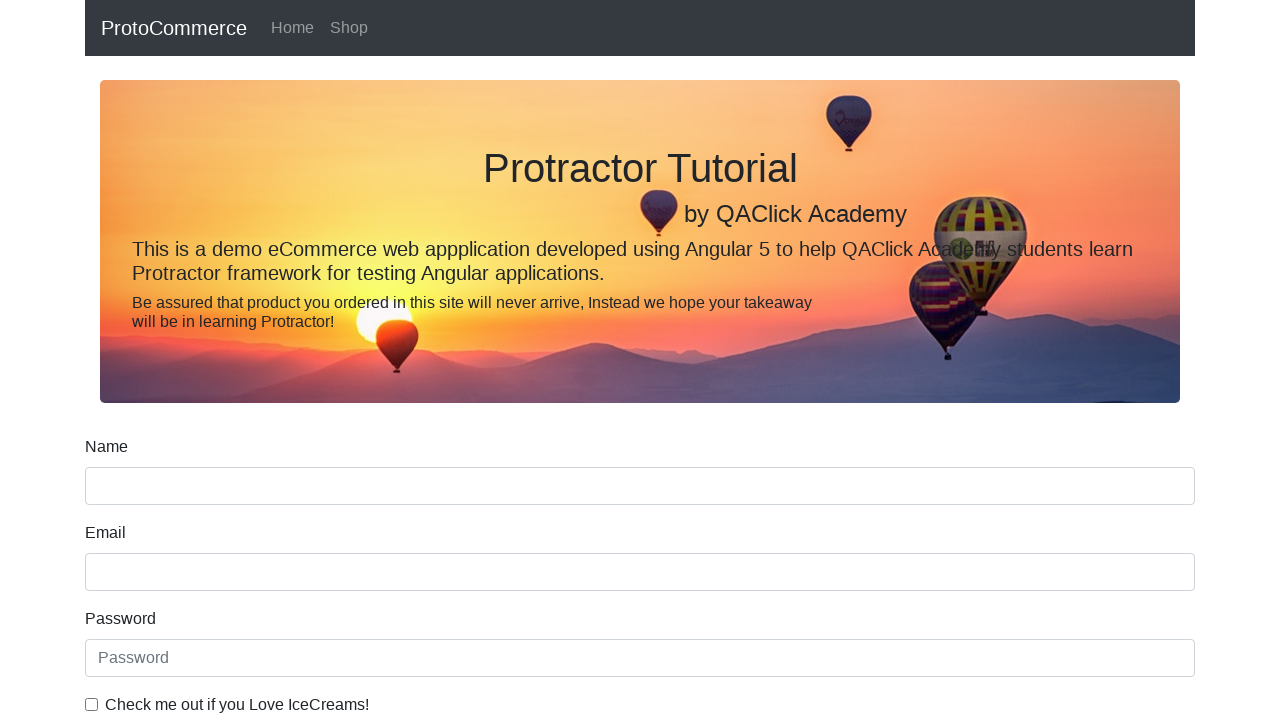

Scrolled to bottom of page using JavaScript
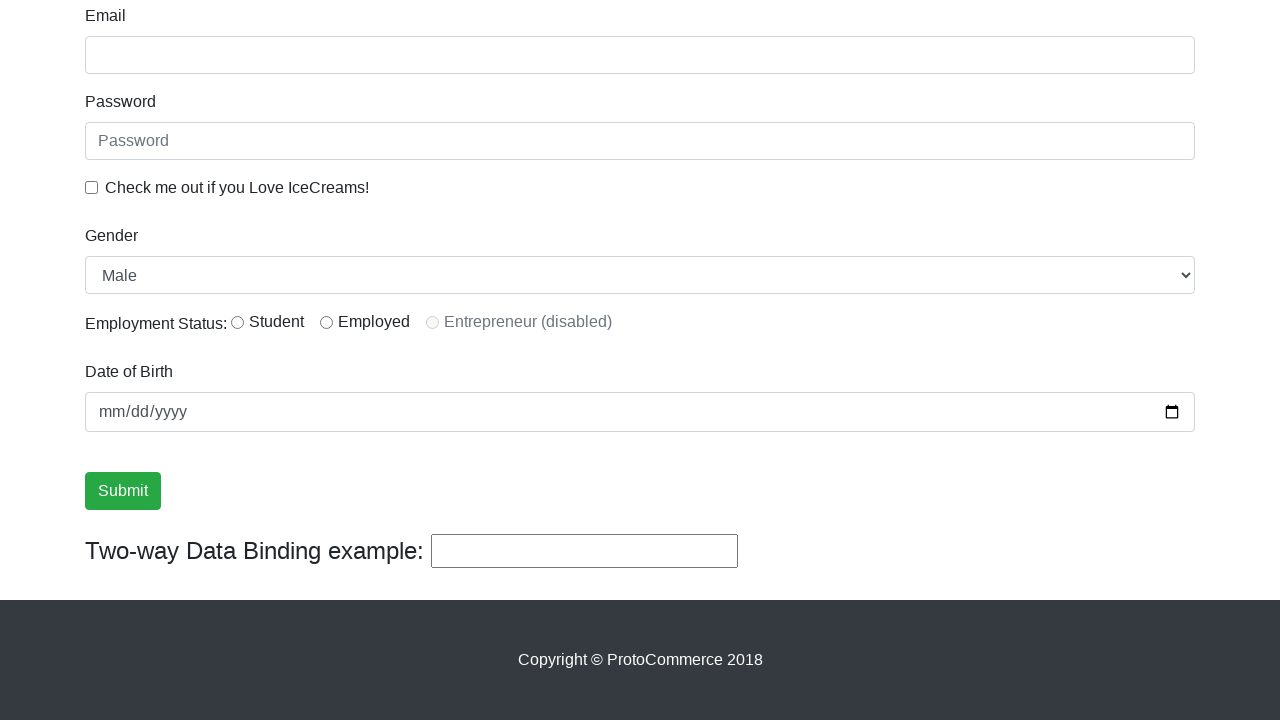

Waited 1000ms for scroll animation to complete
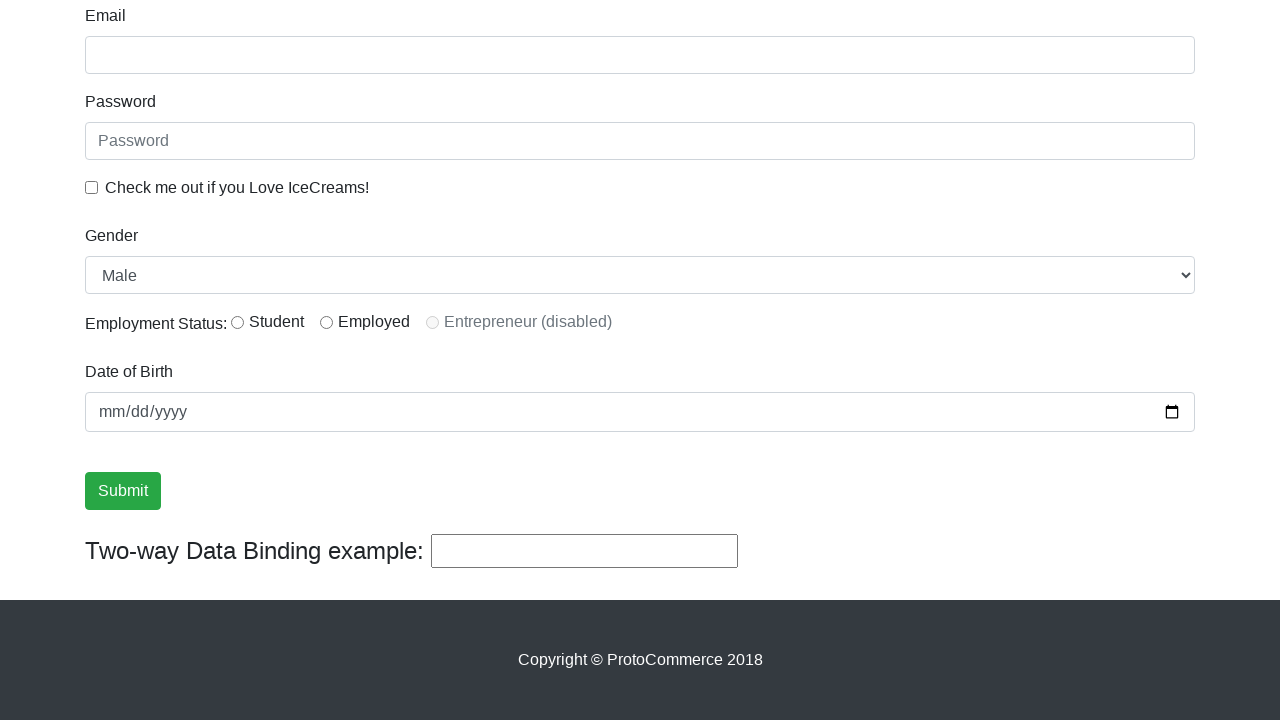

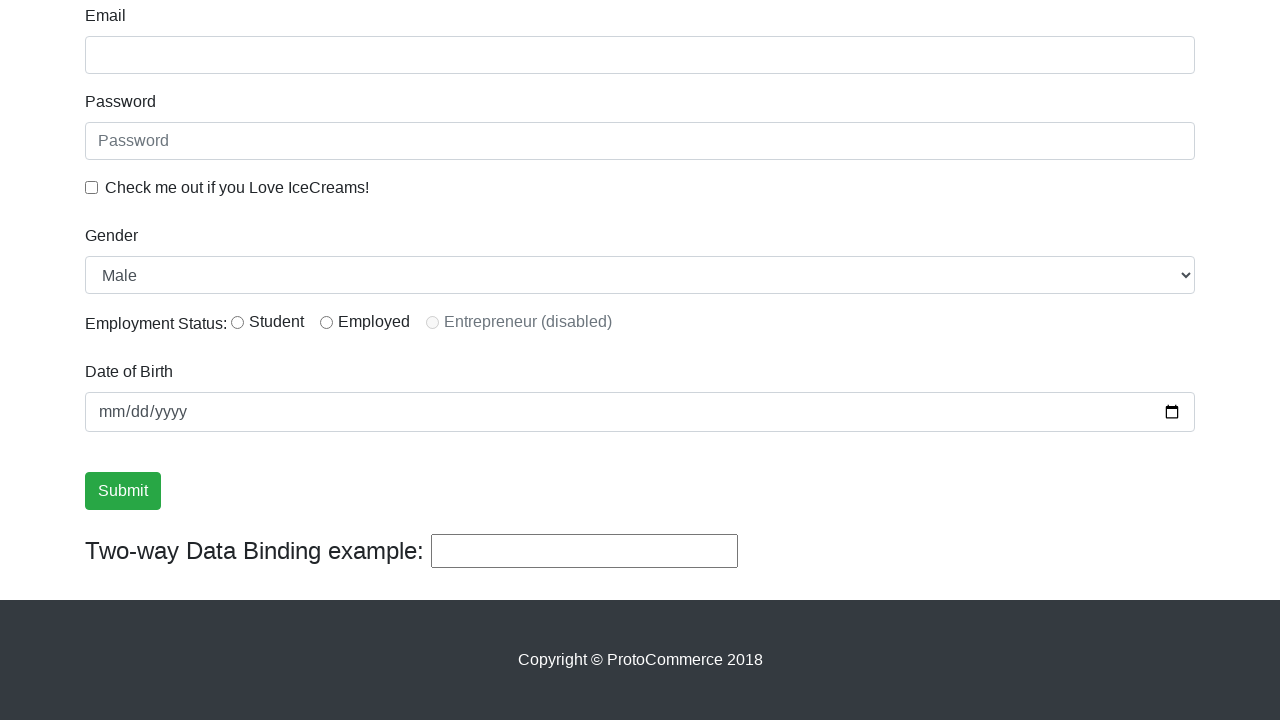